Tests blog search functionality by clicking search icon, entering a specific article title, and verifying the first search result matches the query

Starting URL: https://blogdoagi.com.br/

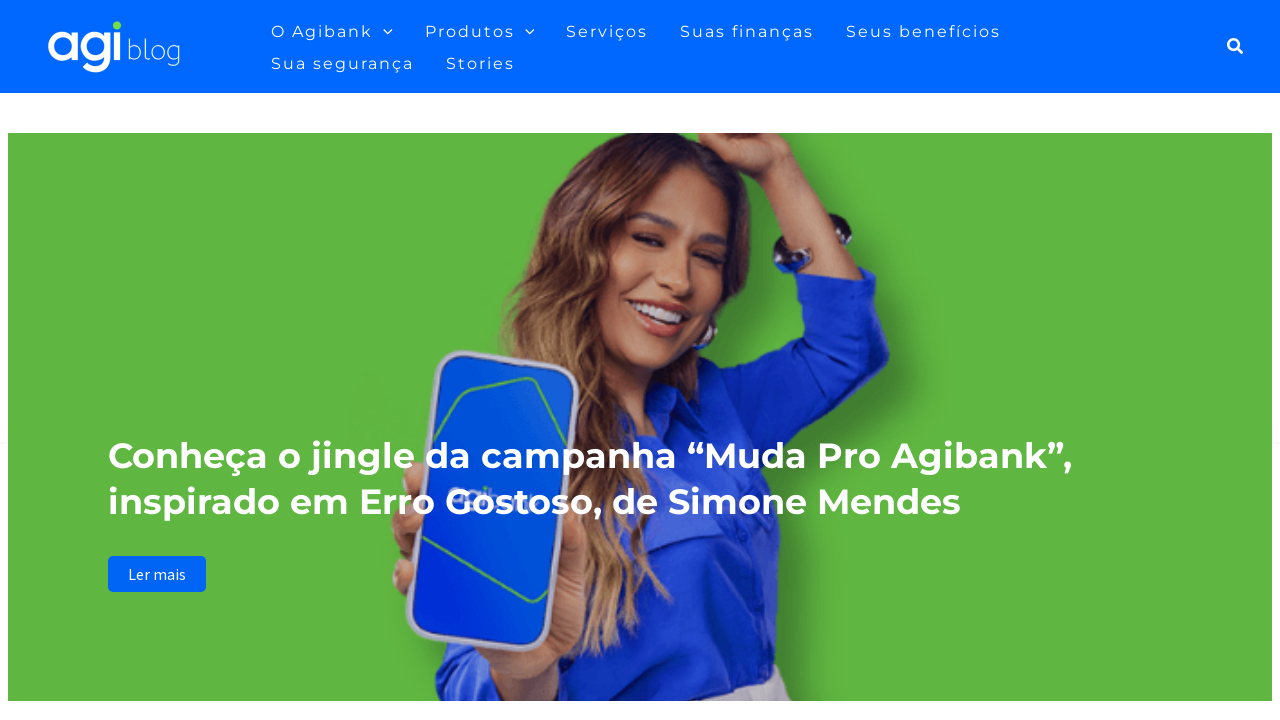

Clicked search icon to open search field at (1236, 46) on [class*="lupe"], [class*="search-icon"], [aria-label*="search"], button[type="bu
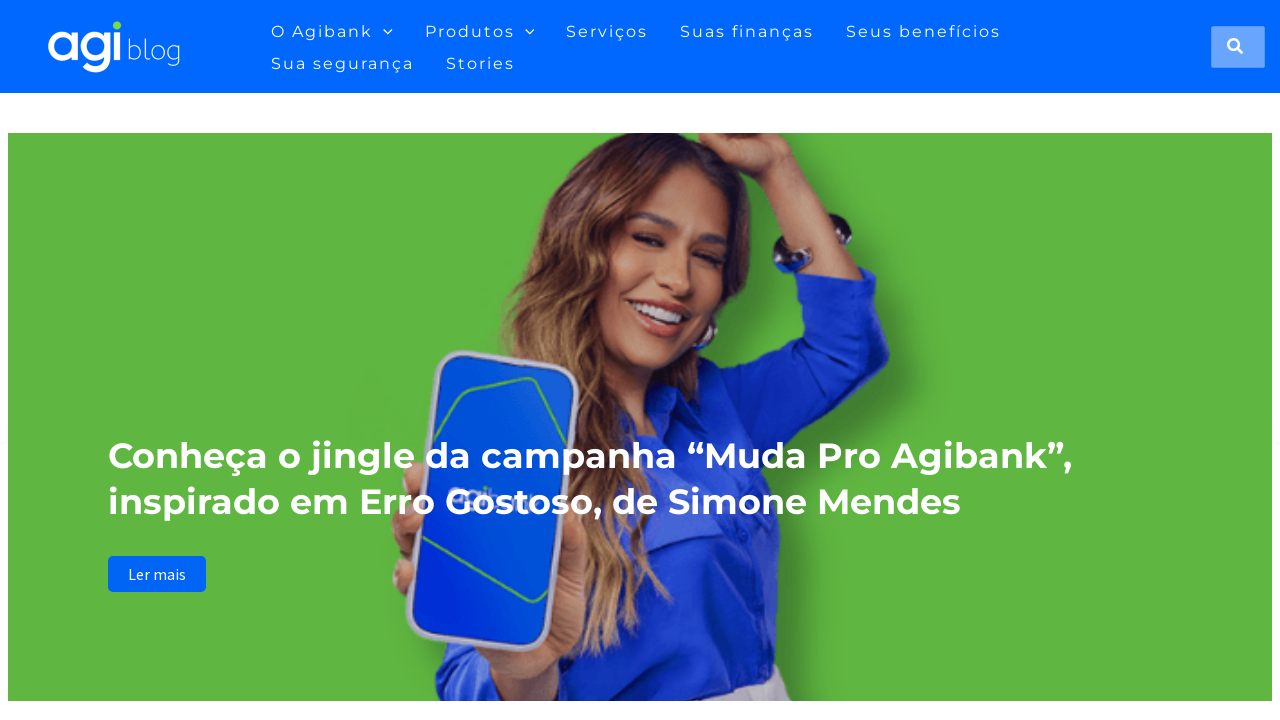

Entered search query 'Programa de estágio do Agi terá vagas para todas áreas; veja como se candidatar.' on input[type="search"], input[name="s"], input[placeholder*="search"], input[place
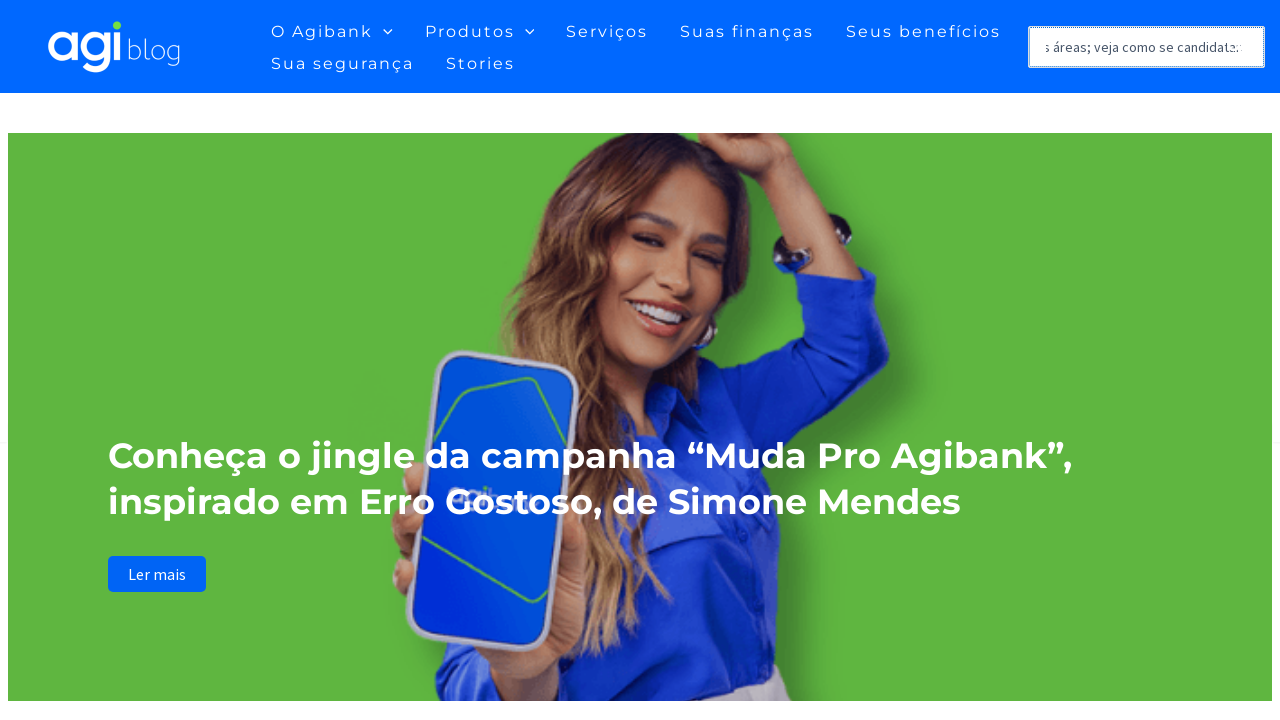

Pressed Enter to submit search form on input[type="search"], input[name="s"], input[placeholder*="search"], input[place
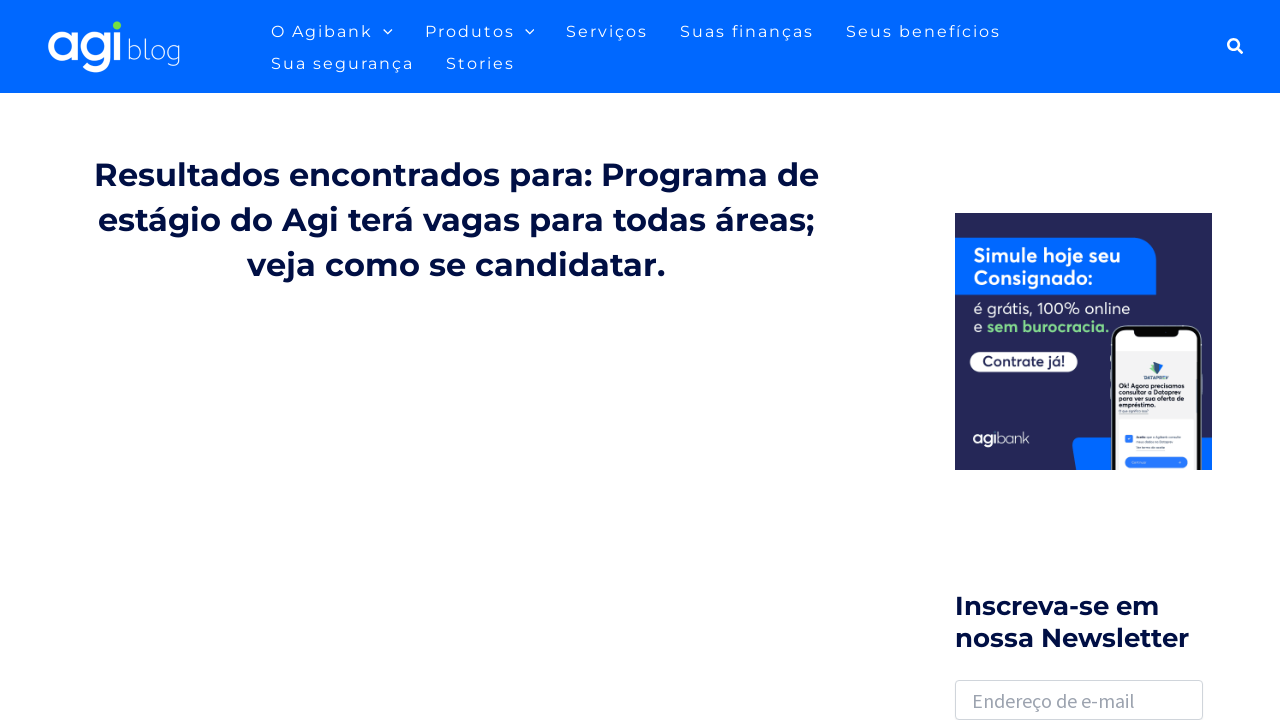

Search results loaded successfully
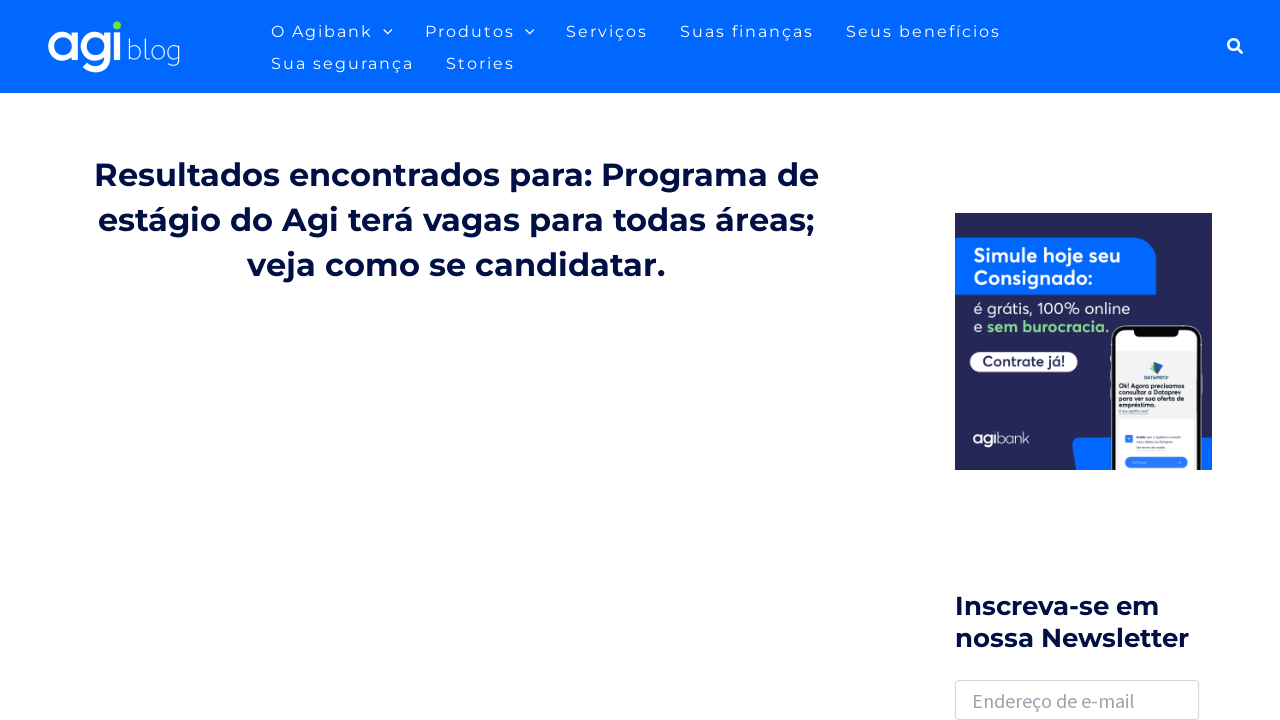

Located first search result element
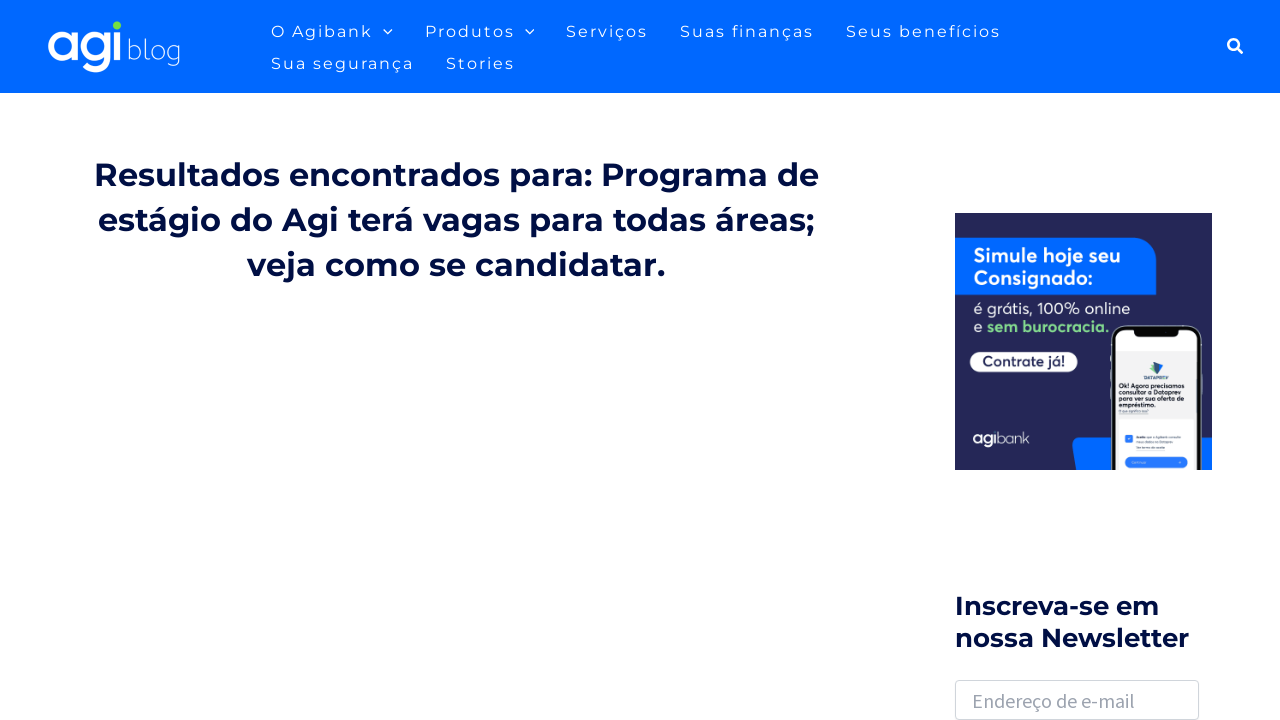

Verified first search result matches query title
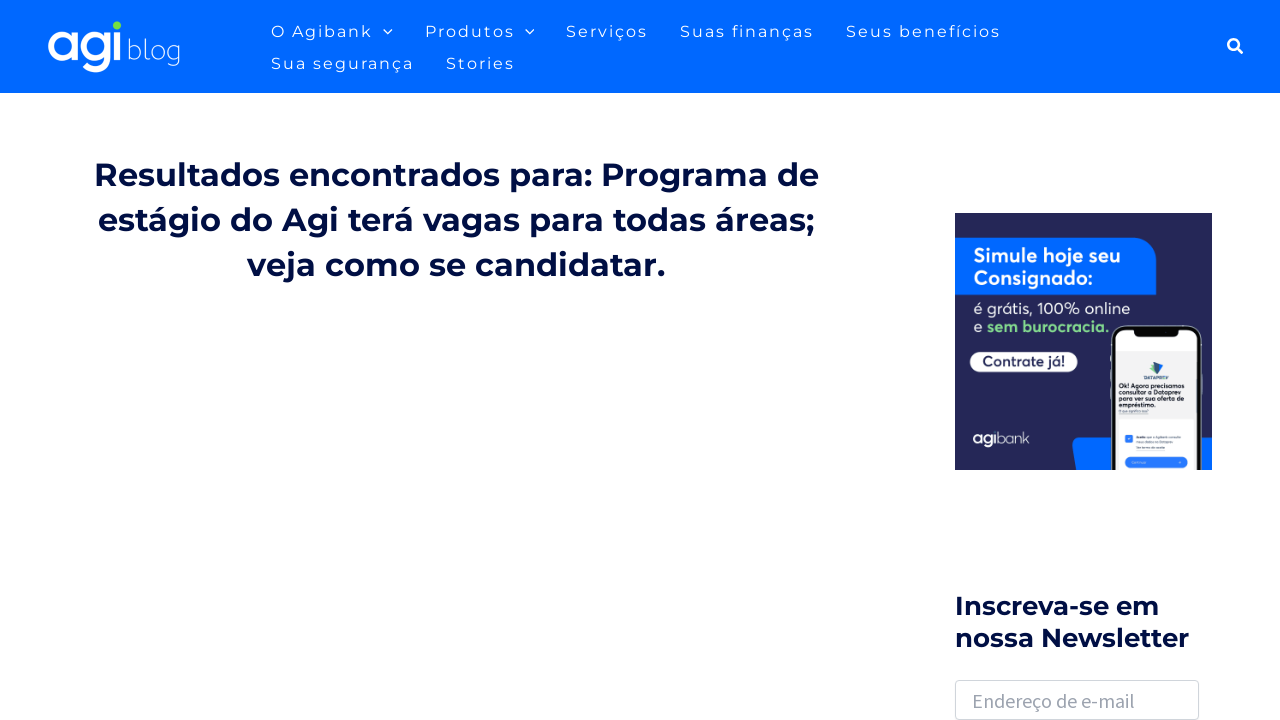

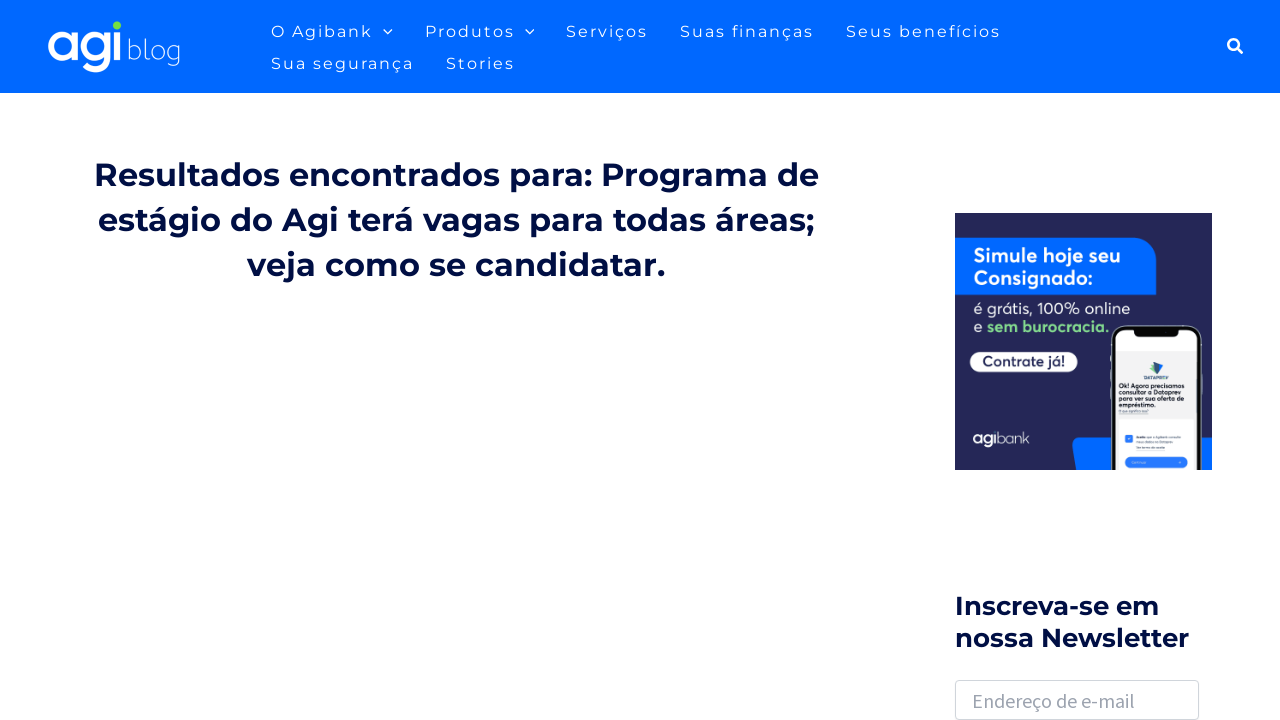